Tests dropdown select functionality by selecting an option from a dropdown menu using visible text

Starting URL: https://www.tutorialspoint.com/selenium/practice/select-menu.php

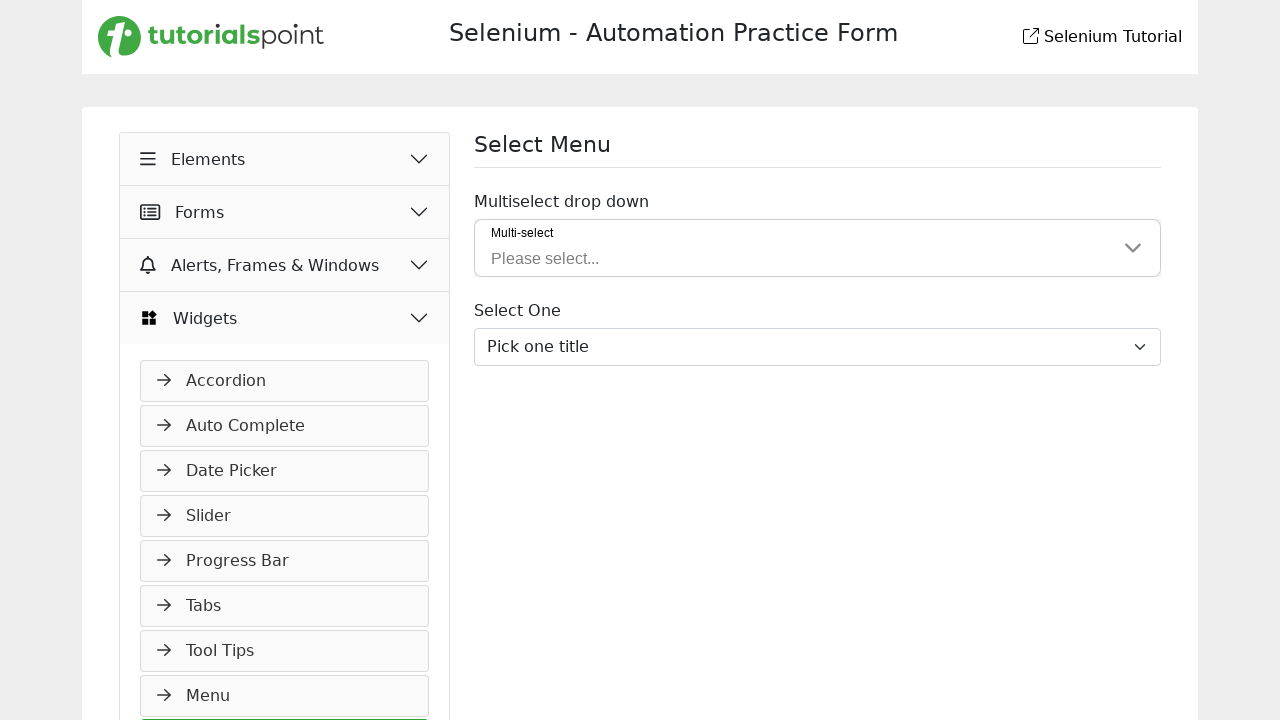

Dropdown menu element is visible and ready
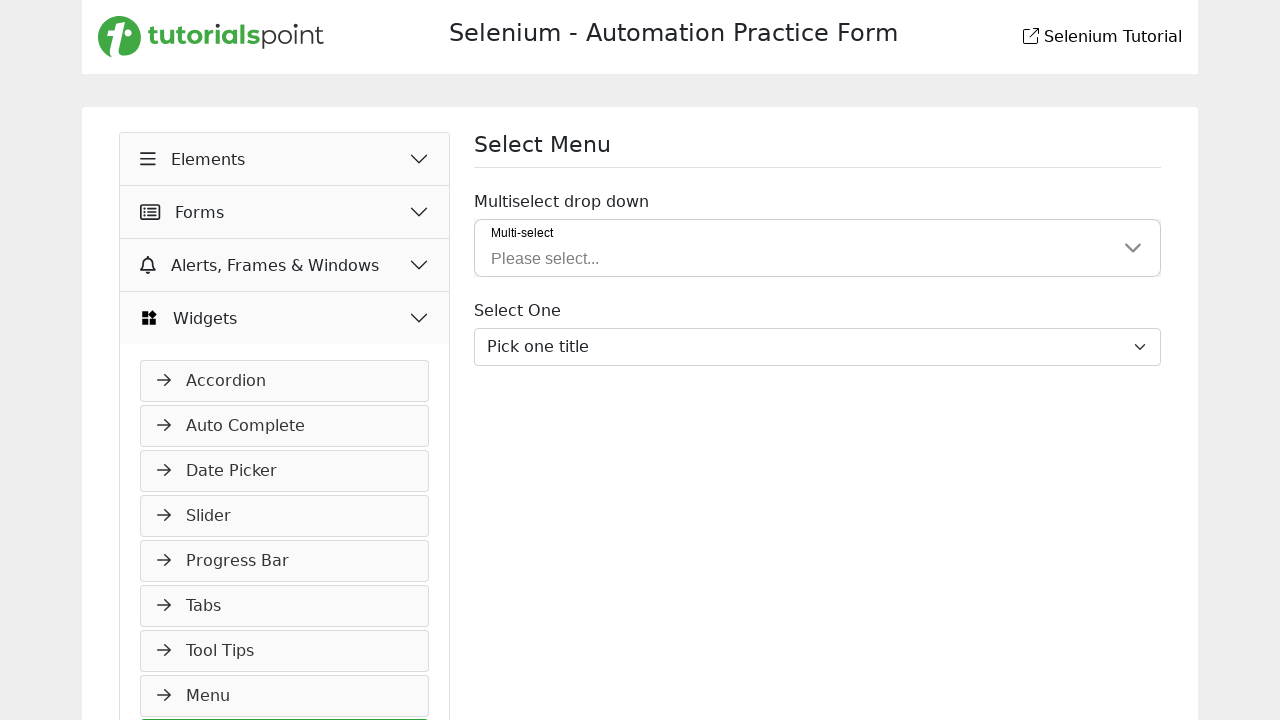

Selected 'Mr.' option from dropdown menu on #inputGroupSelect03
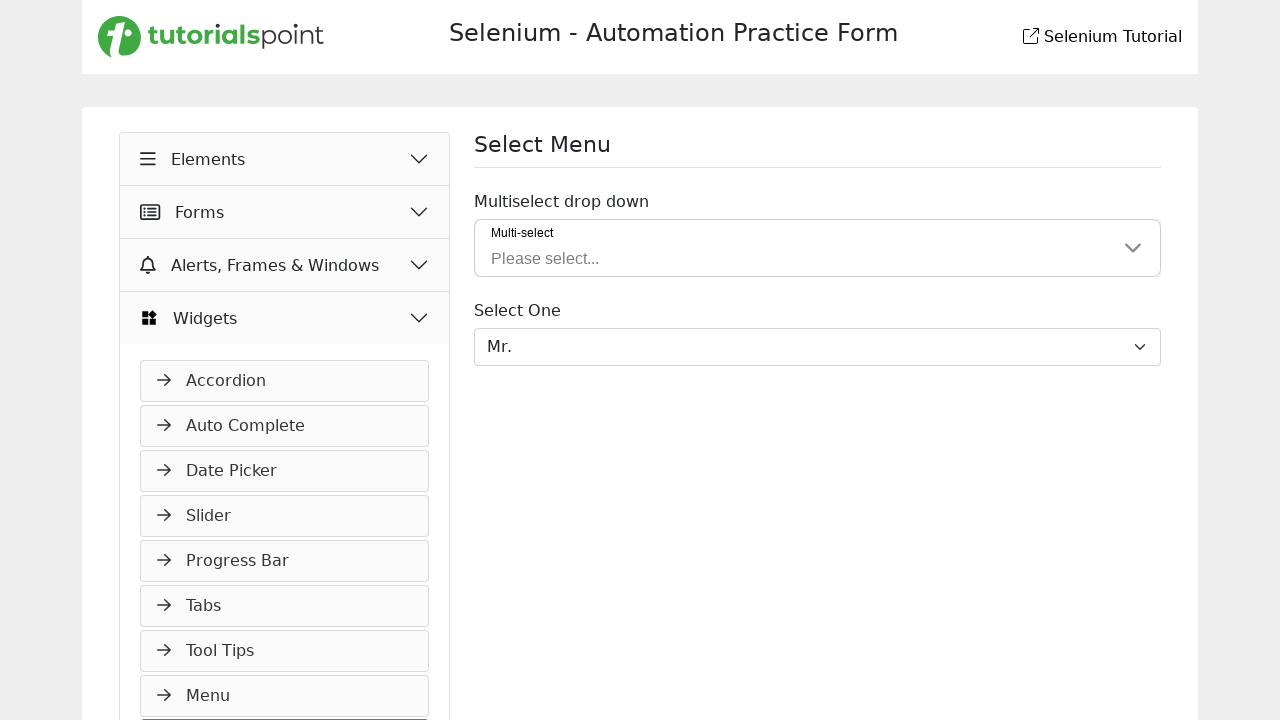

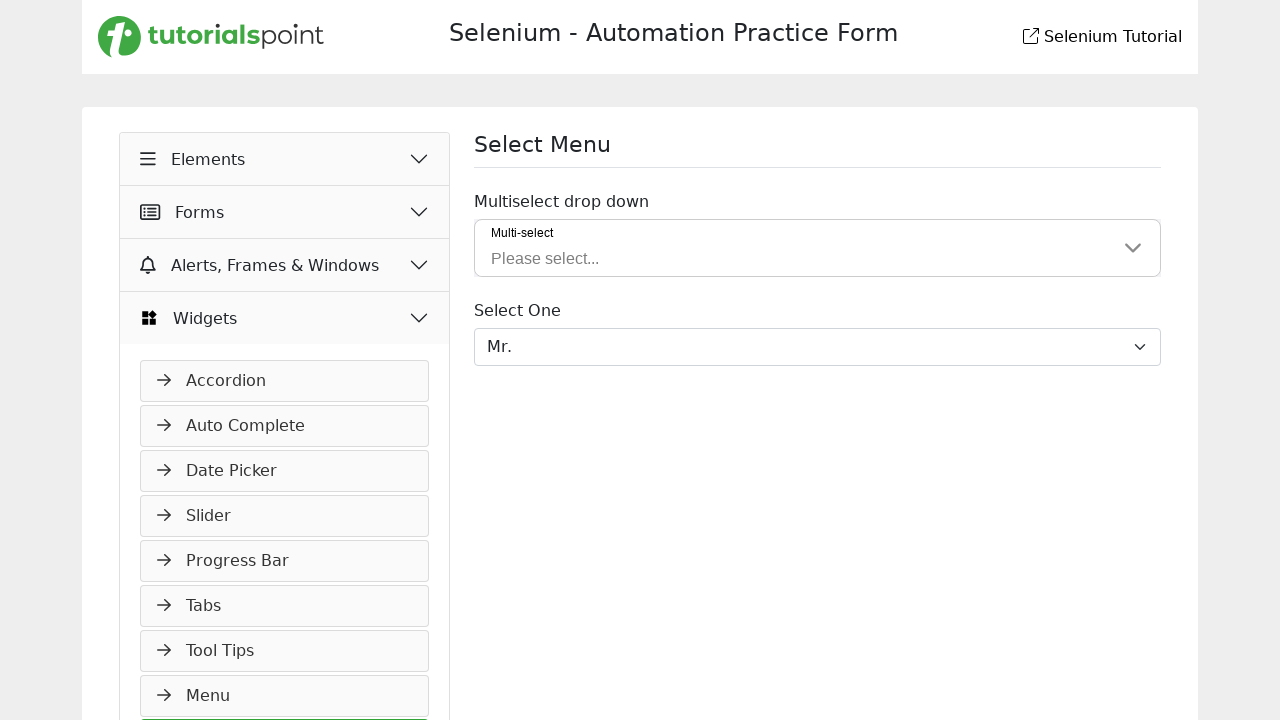